Tests adding a new todo item to a sample todo application by entering text in the input field and verifying it appears in the list

Starting URL: http://lambdatest.github.io/sample-todo-app

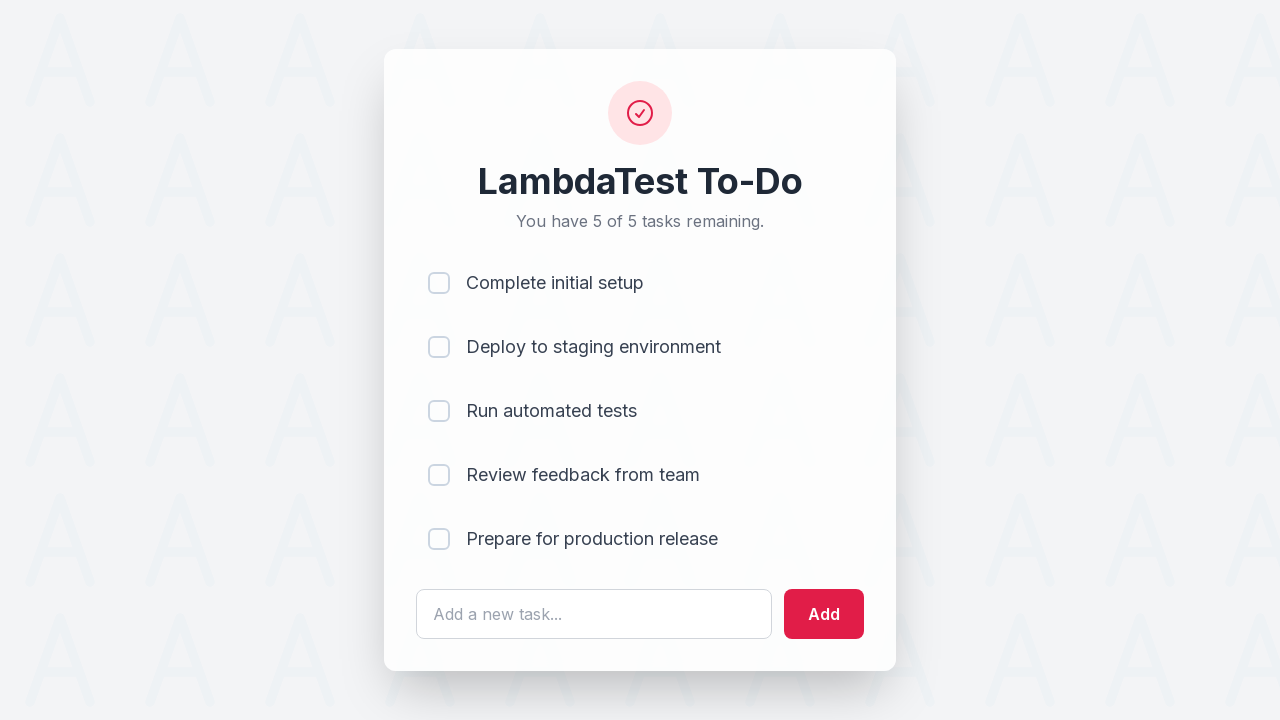

Filled todo input field with 'Learn Selenium' on #sampletodotext
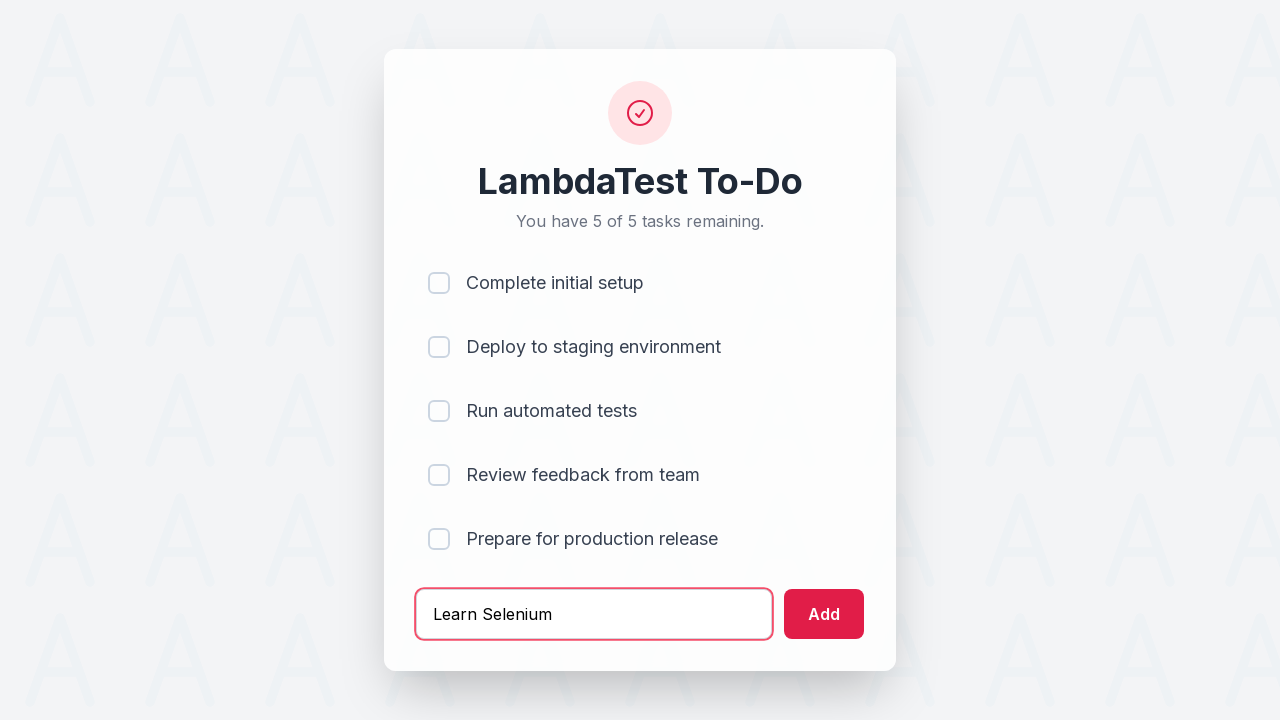

Pressed Enter to submit the new todo item on #sampletodotext
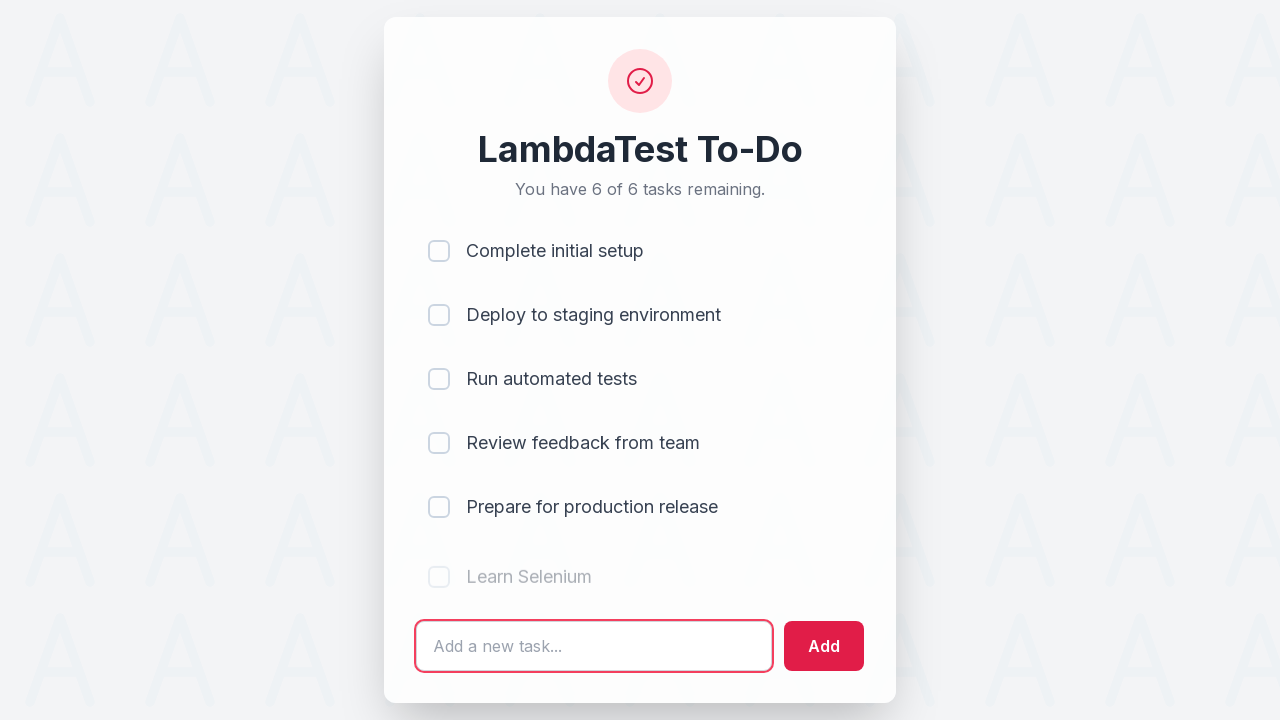

New todo item appeared in the list
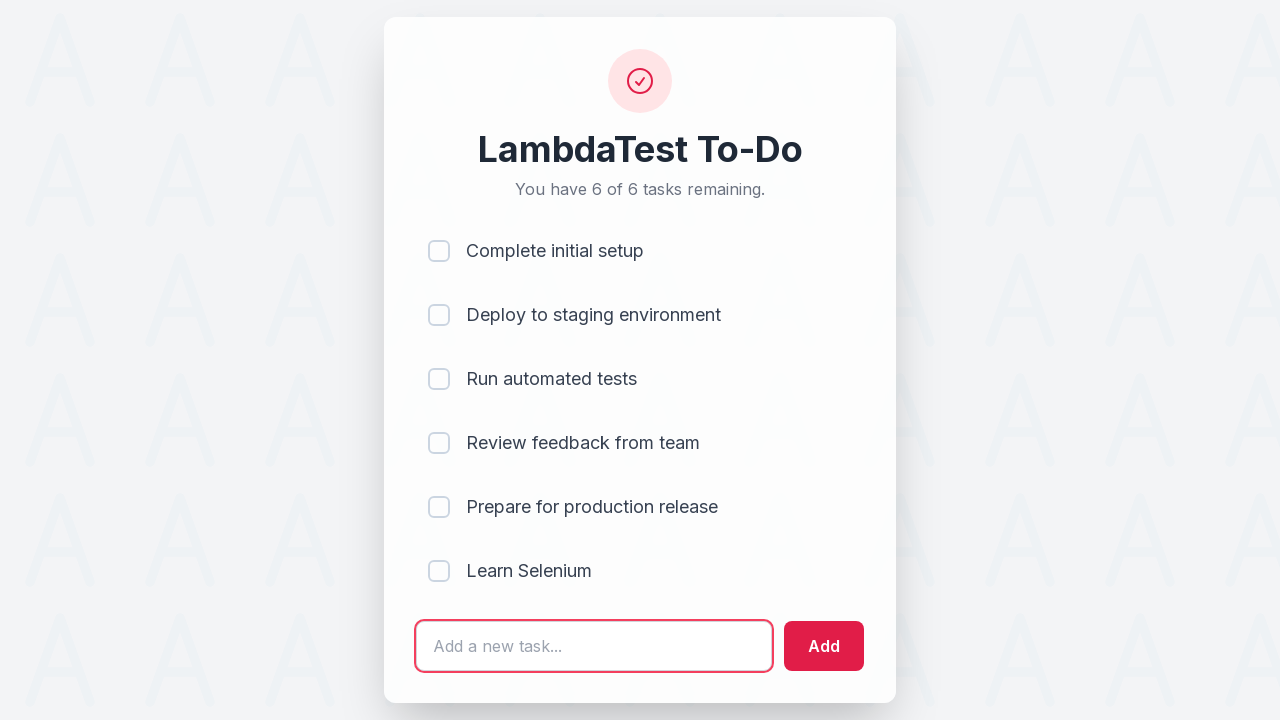

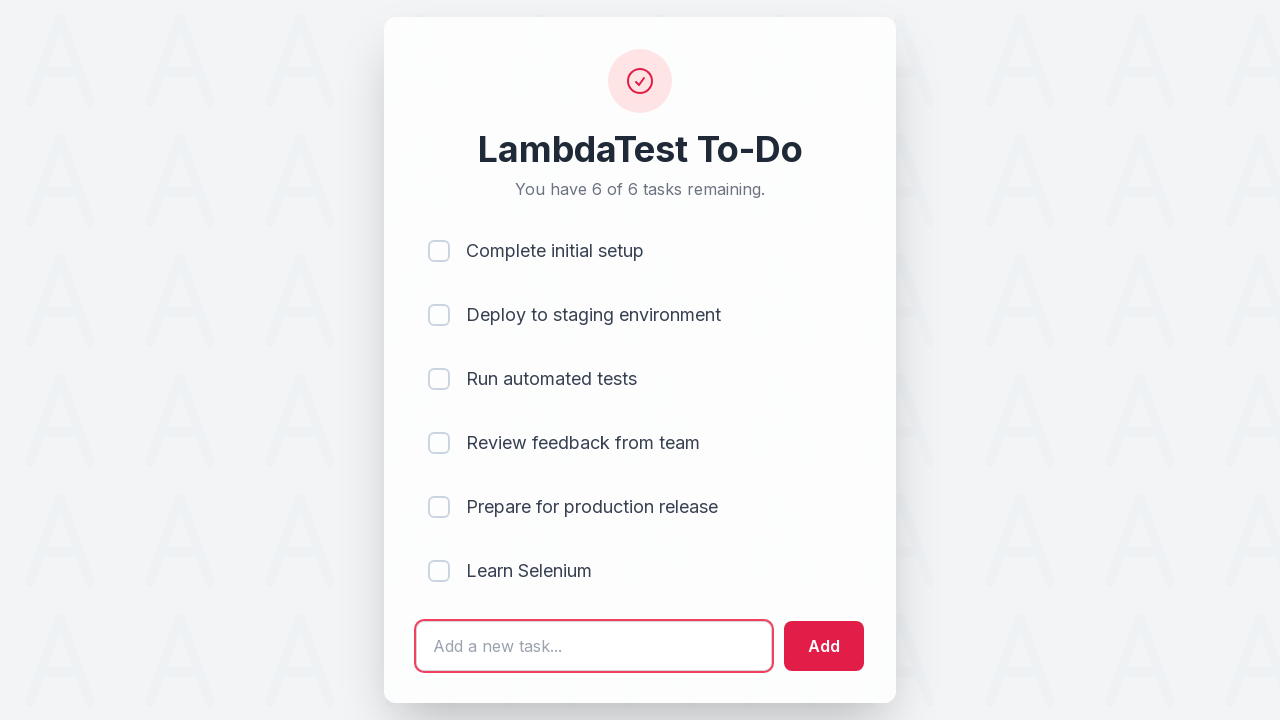